Selects date of birth by choosing year, month and day from dropdown menus

Starting URL: http://demo.automationtesting.in/Register.html

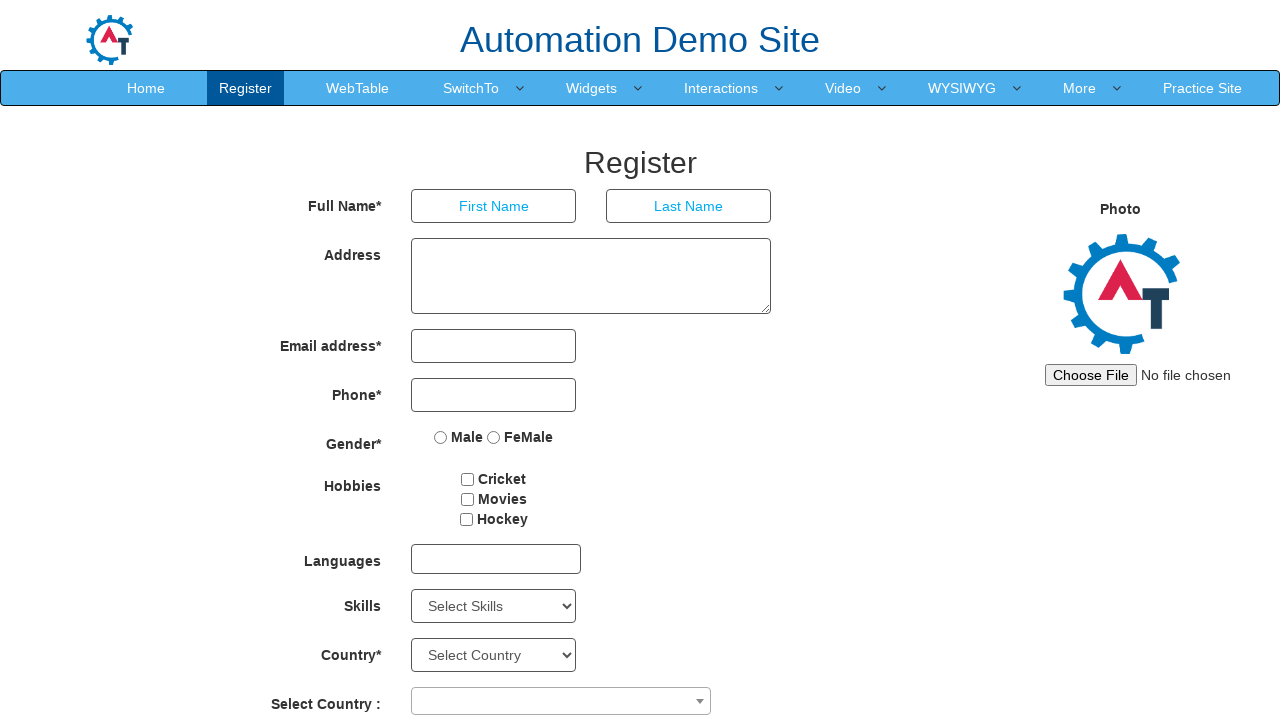

Scrolled to bottom of page
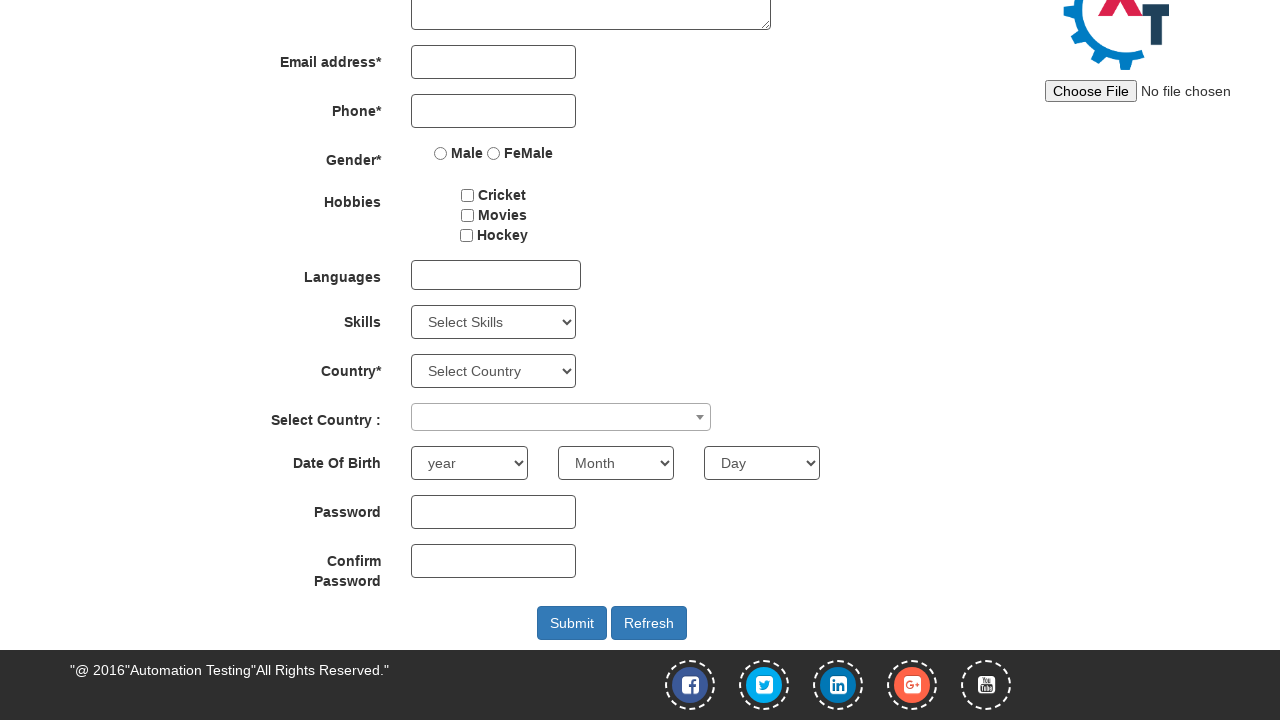

Selected year 1934 from year dropdown on #yearbox
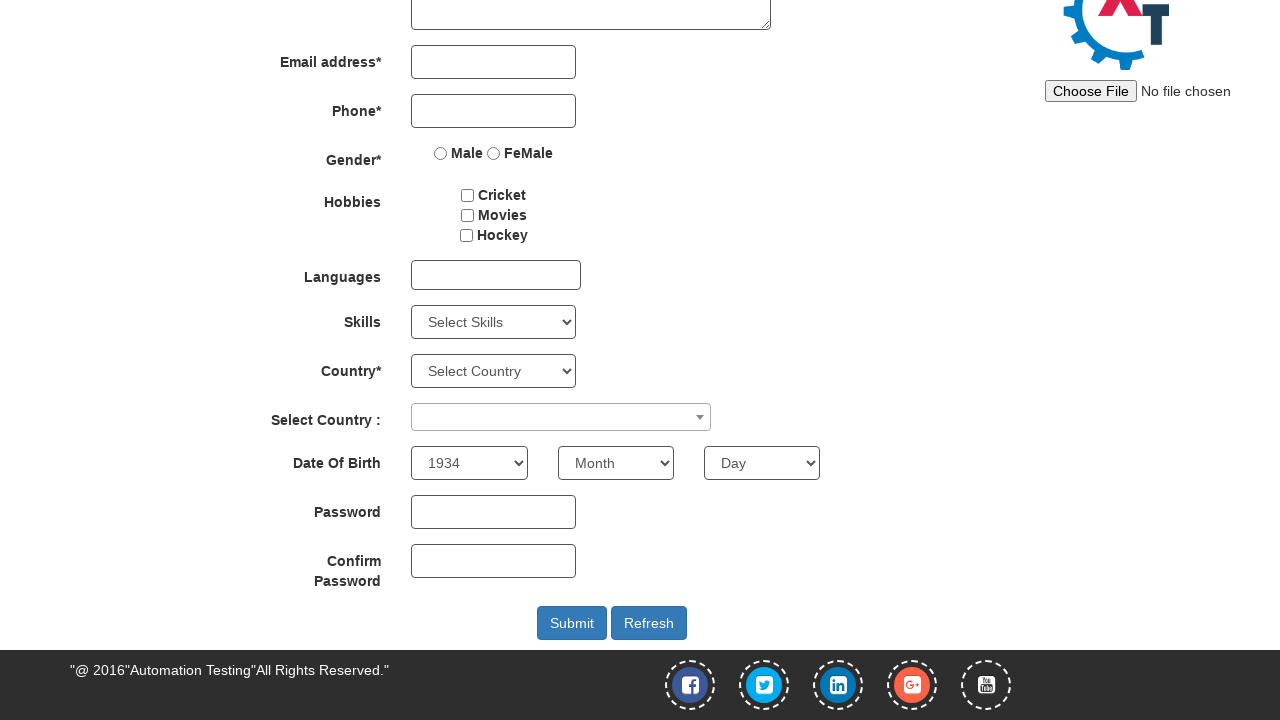

Selected March from month dropdown on //select[@ng-model='monthbox']
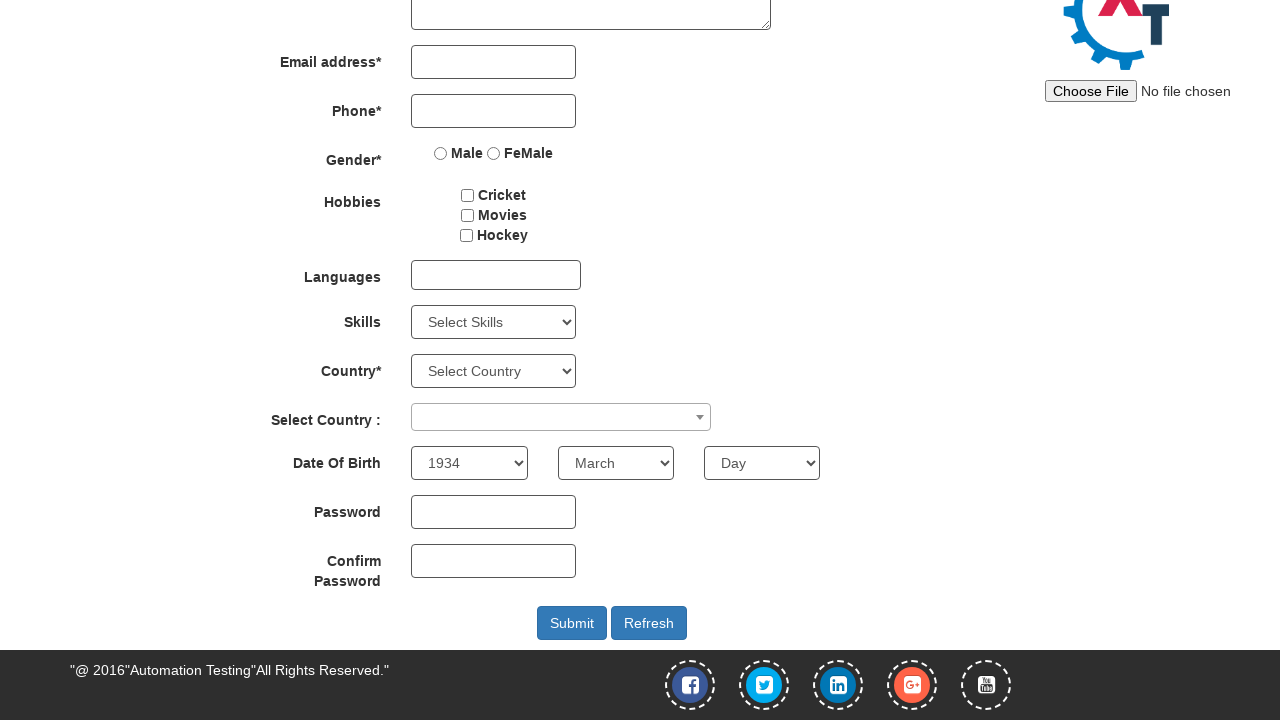

Selected day 21 from day dropdown on //select[@placeholder='Day']
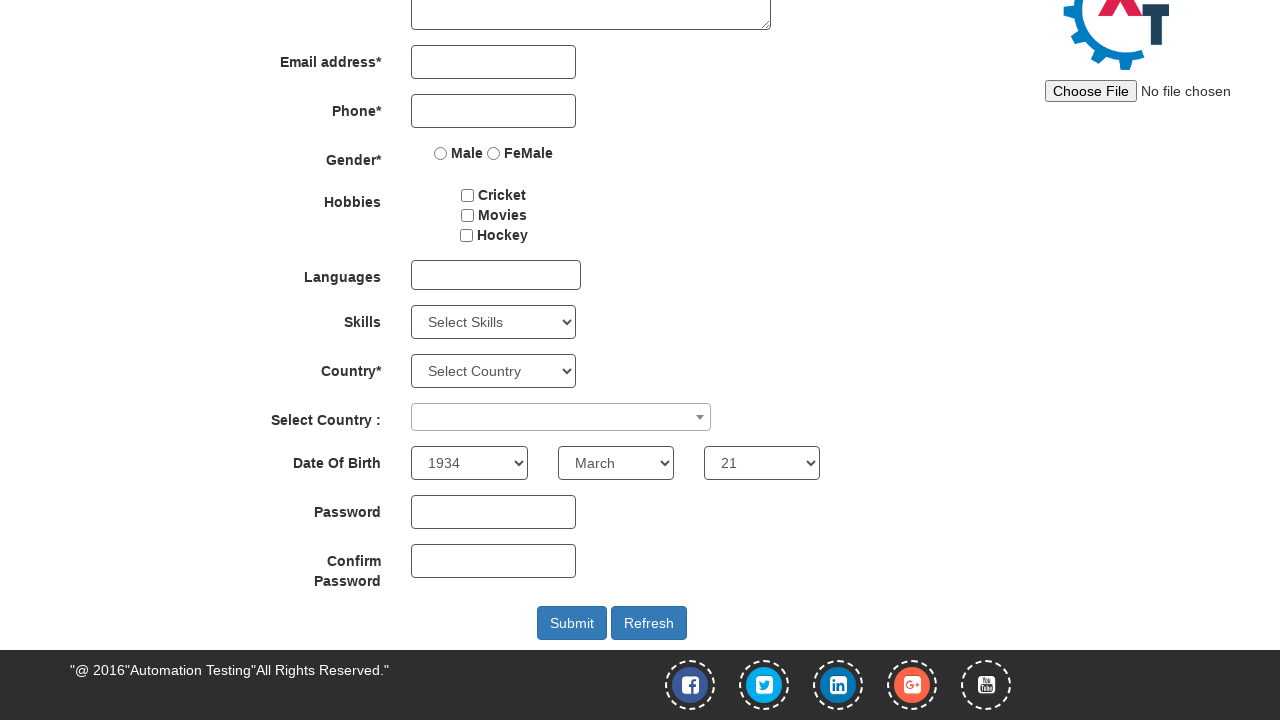

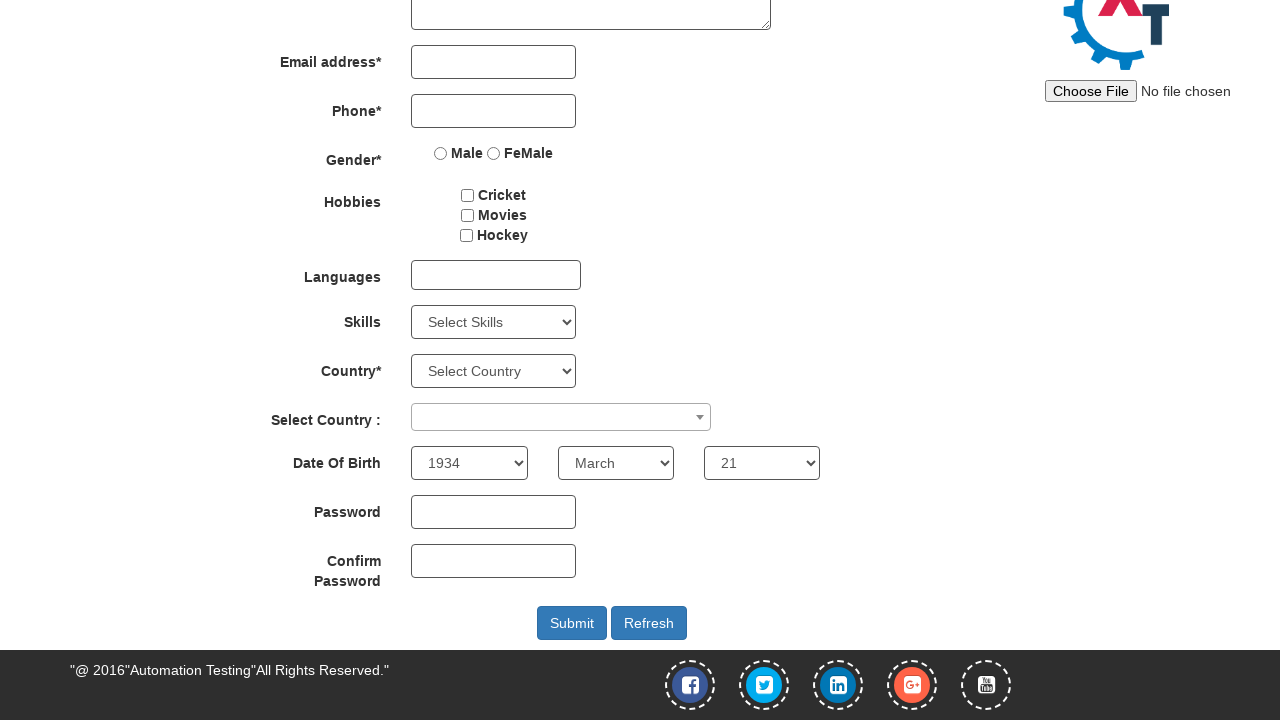